Tests the sortable list functionality on DemoQA by dragging the last item to the first position in the list

Starting URL: https://demoqa.com/sortable

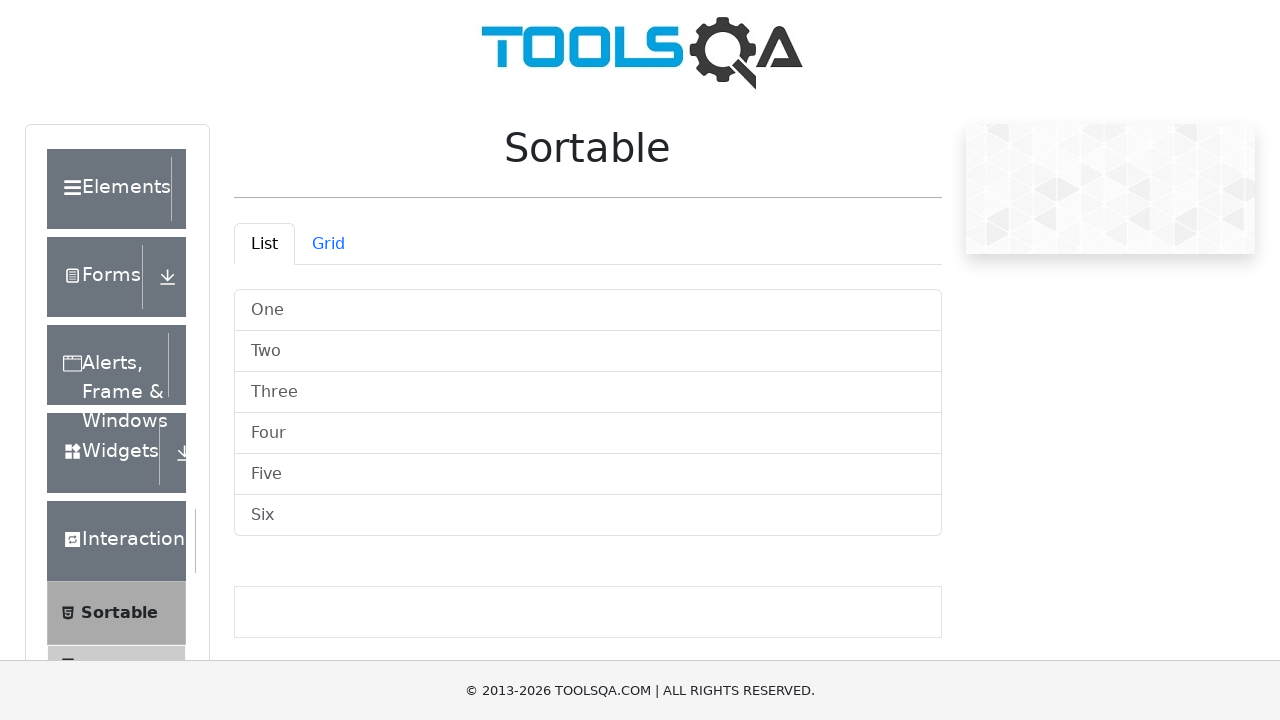

Waited for sortable list items to be visible
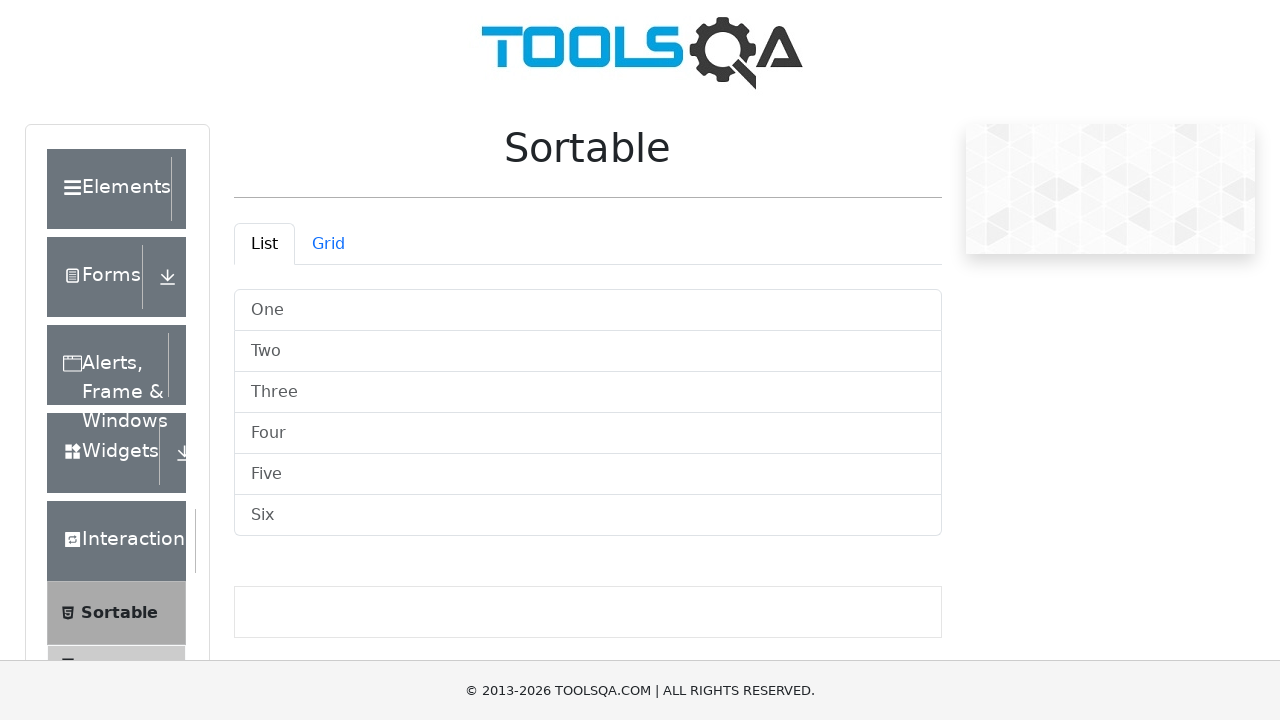

Located all list items in the sortable list
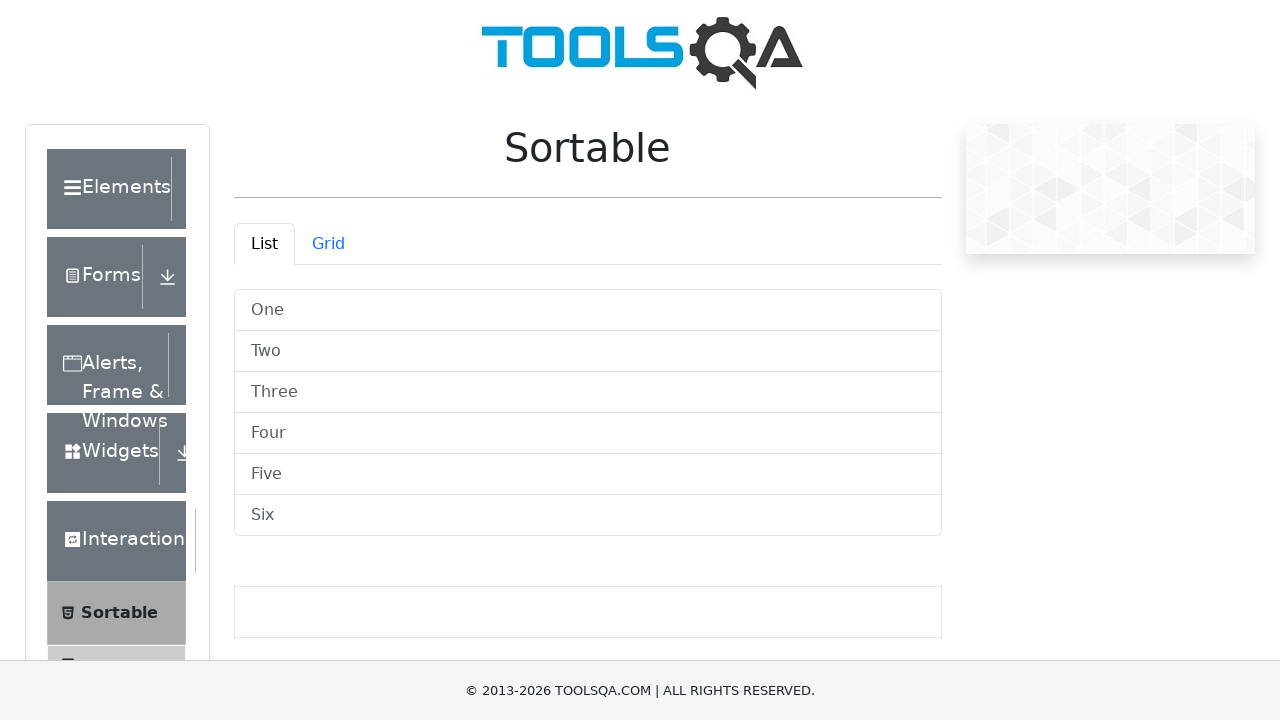

Located the last item in the sortable list
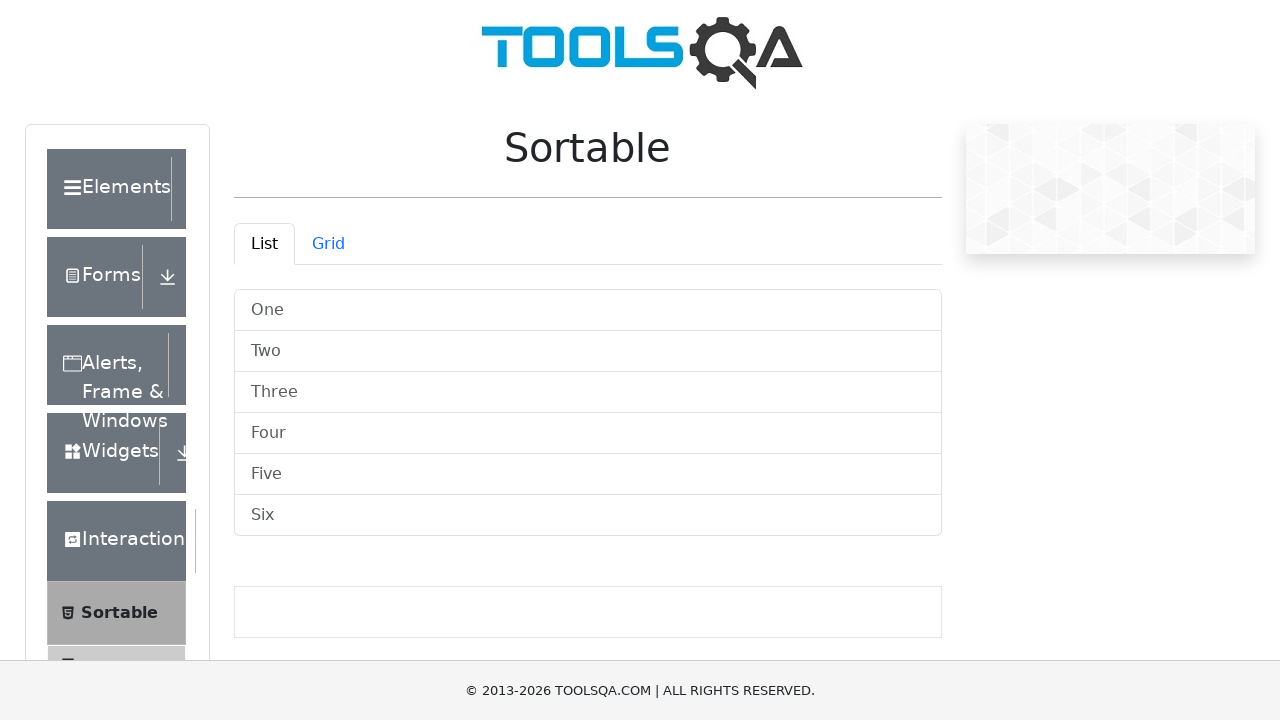

Located the first item in the sortable list
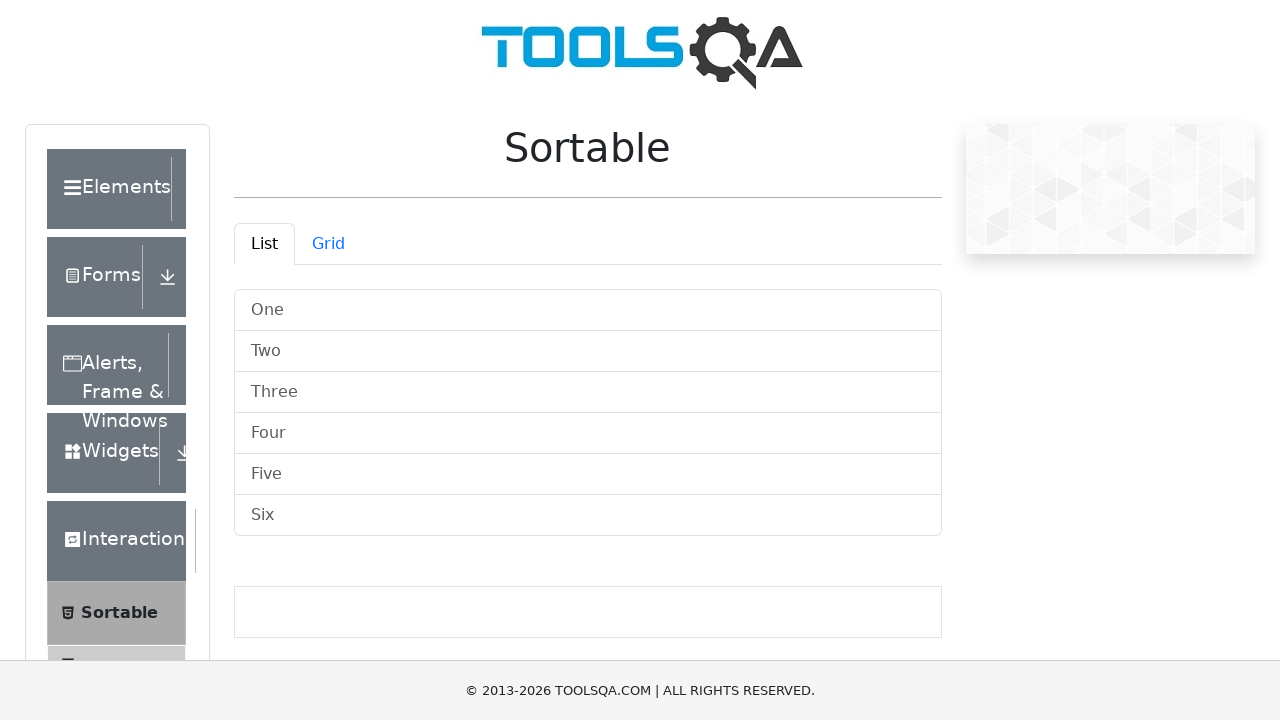

Dragged the last item to the first position in the sortable list at (588, 310)
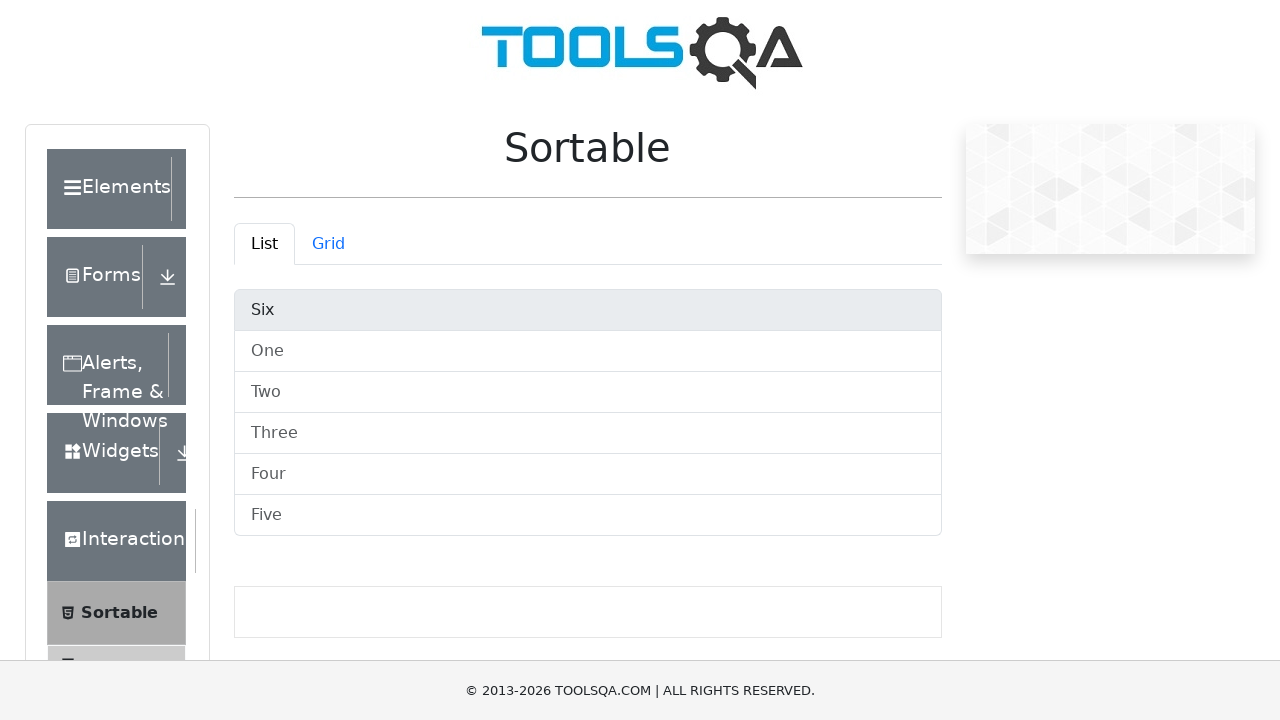

Waited for the list reordering animation to complete
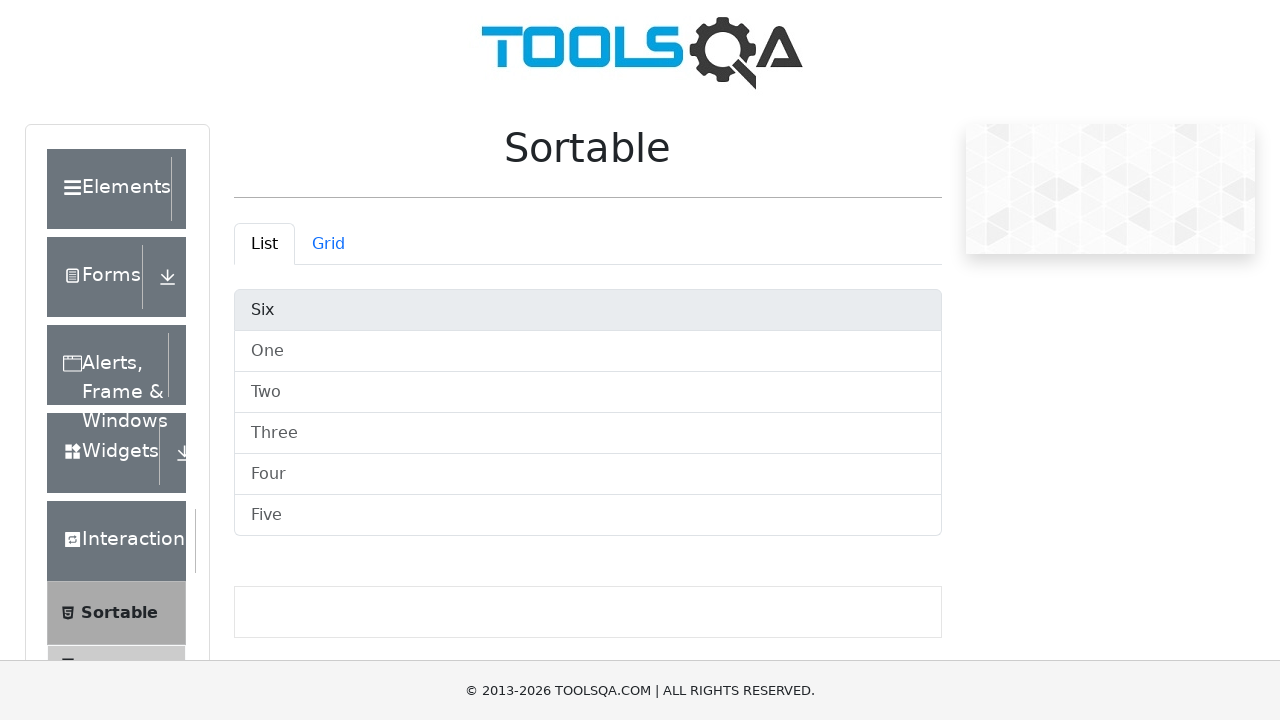

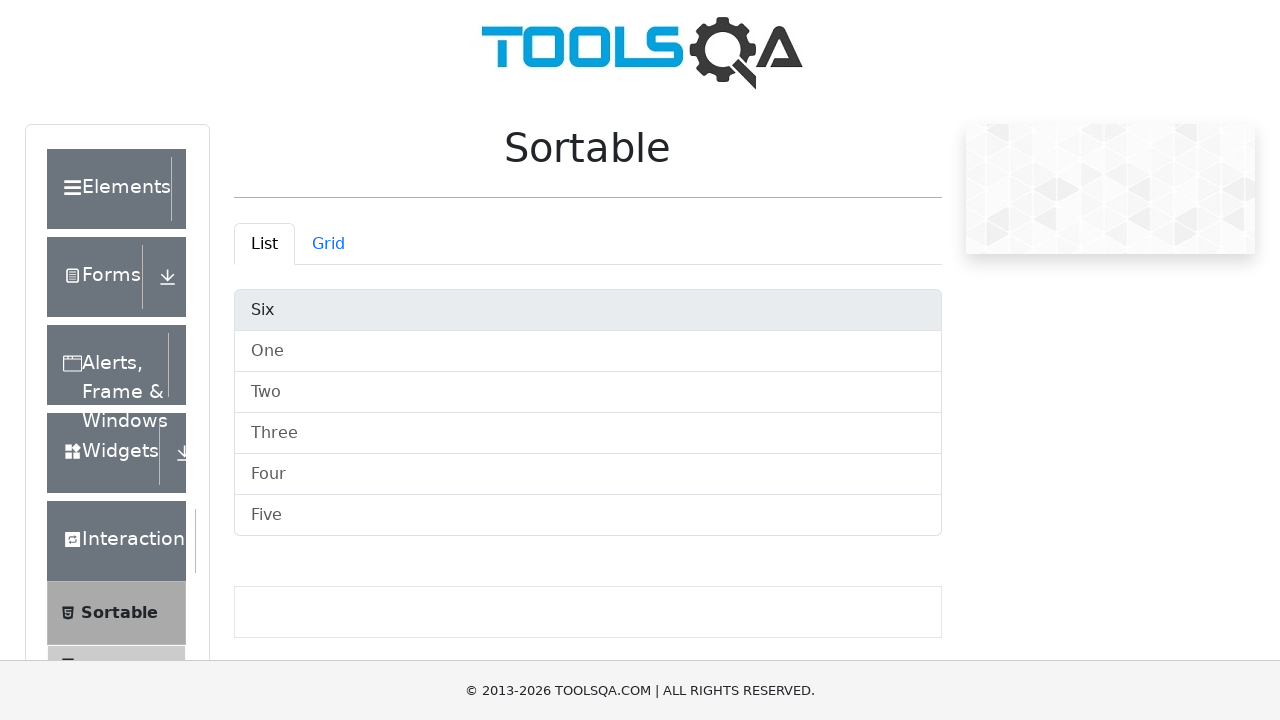